Tests login with empty credentials and verifies error message is displayed

Starting URL: https://www.saucedemo.com/

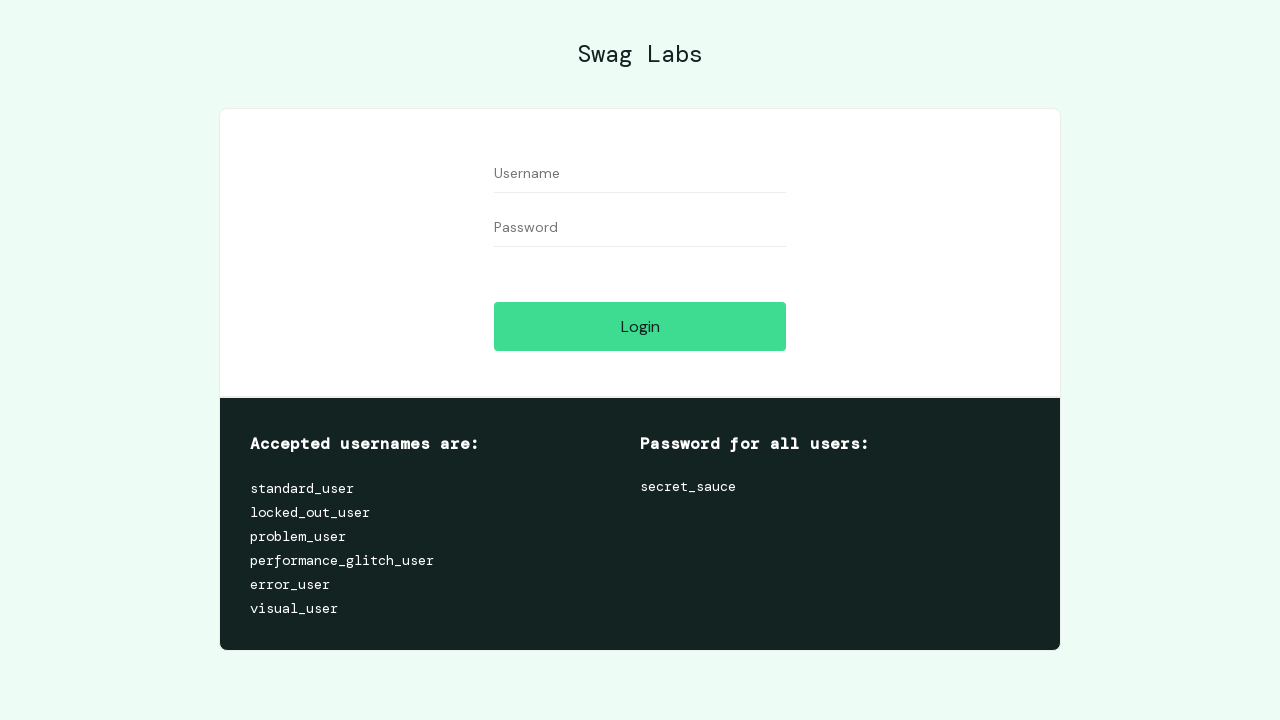

Cleared username field on #user-name
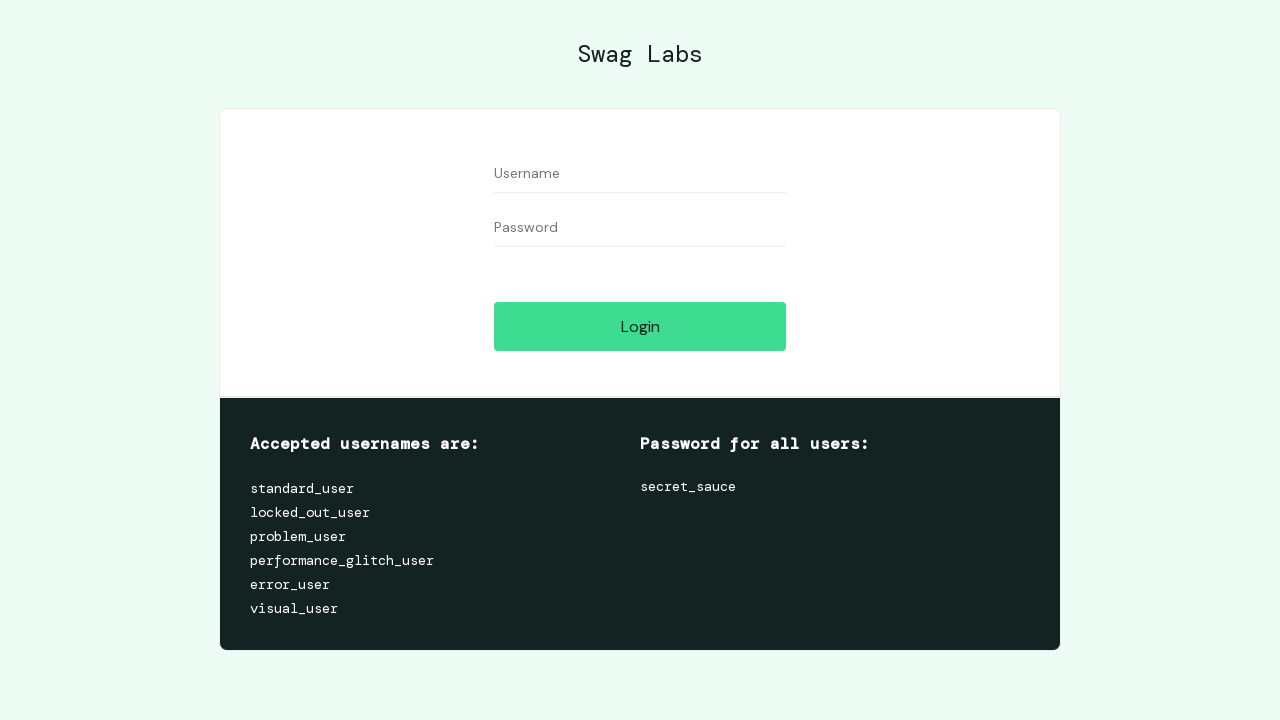

Cleared password field on #password
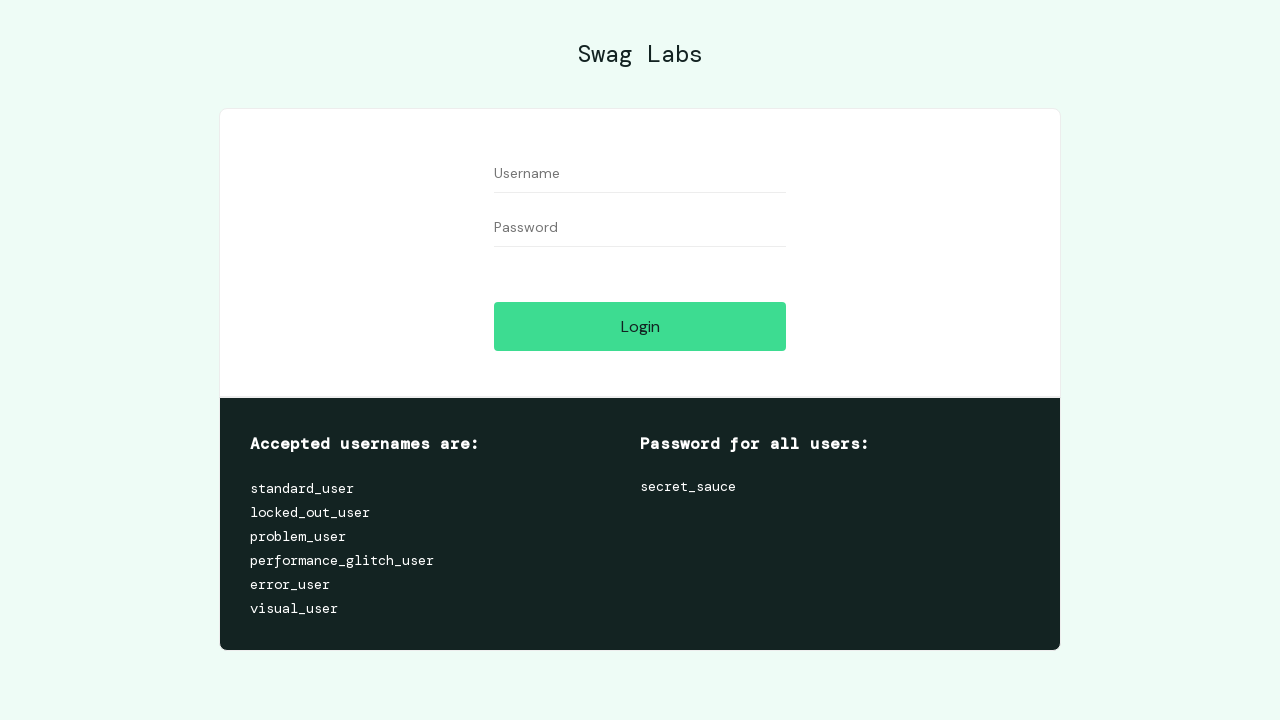

Clicked login button with empty credentials at (640, 326) on #login-button
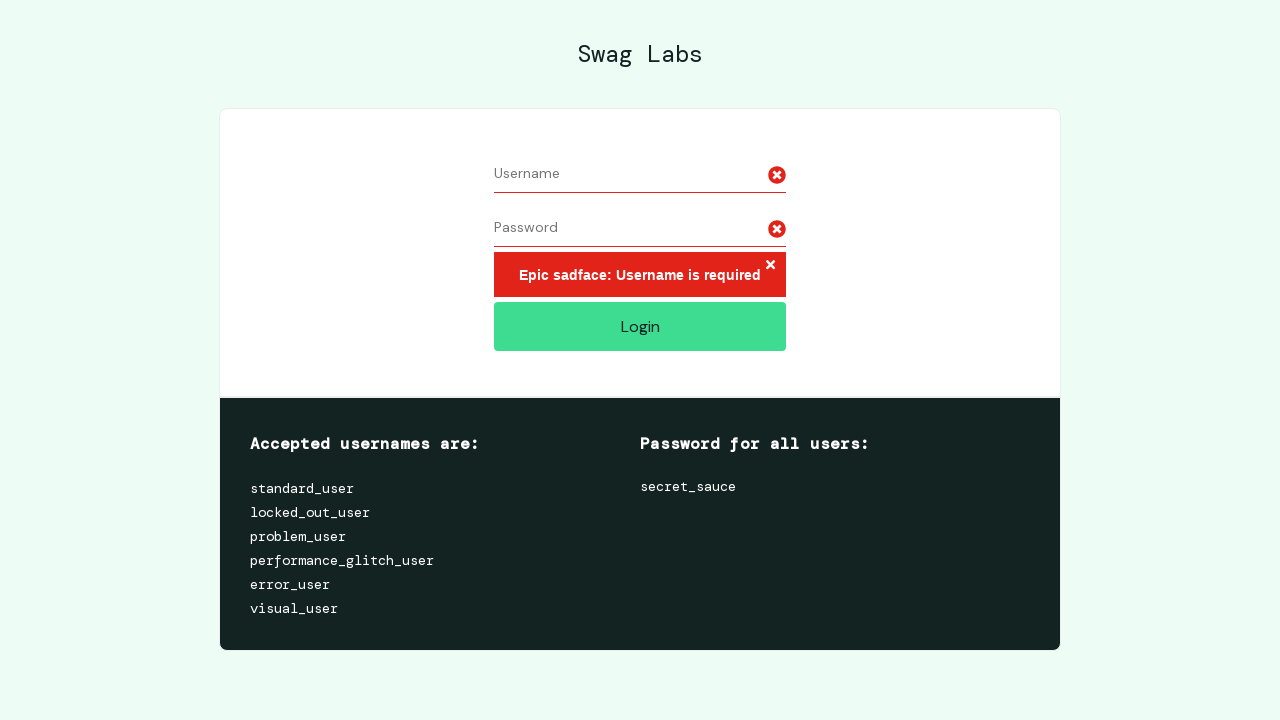

Error message appeared and is visible
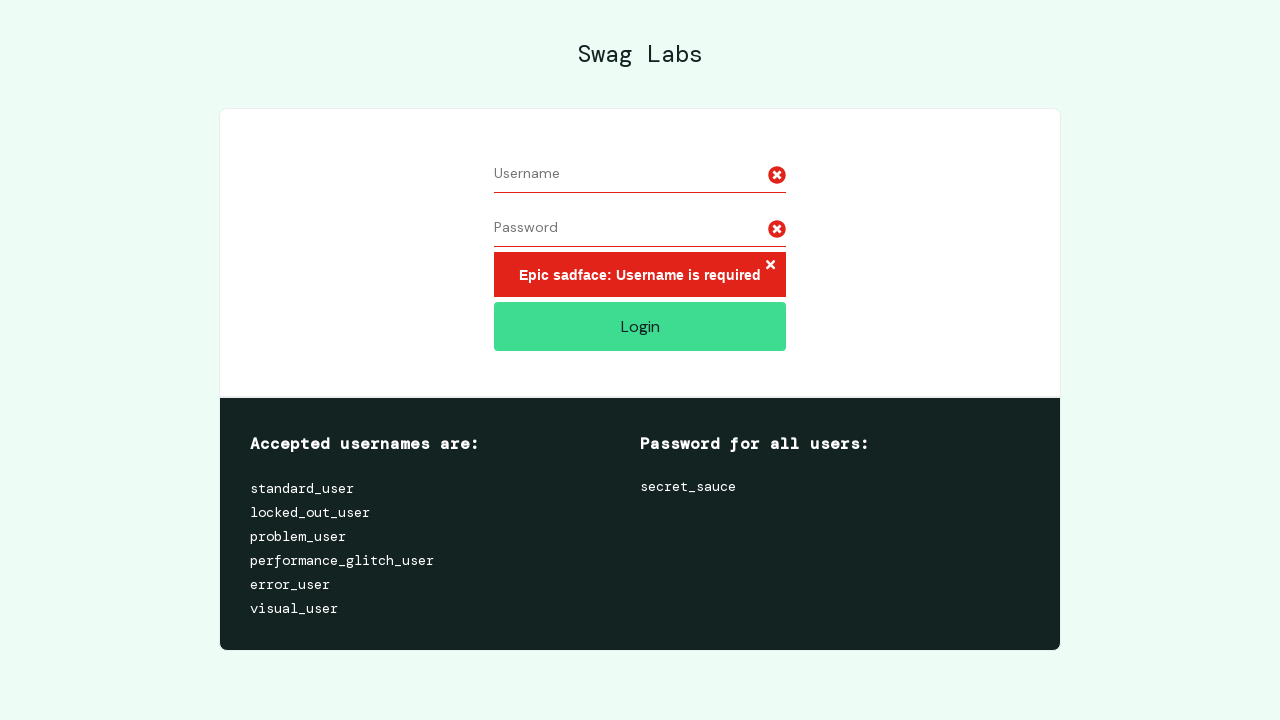

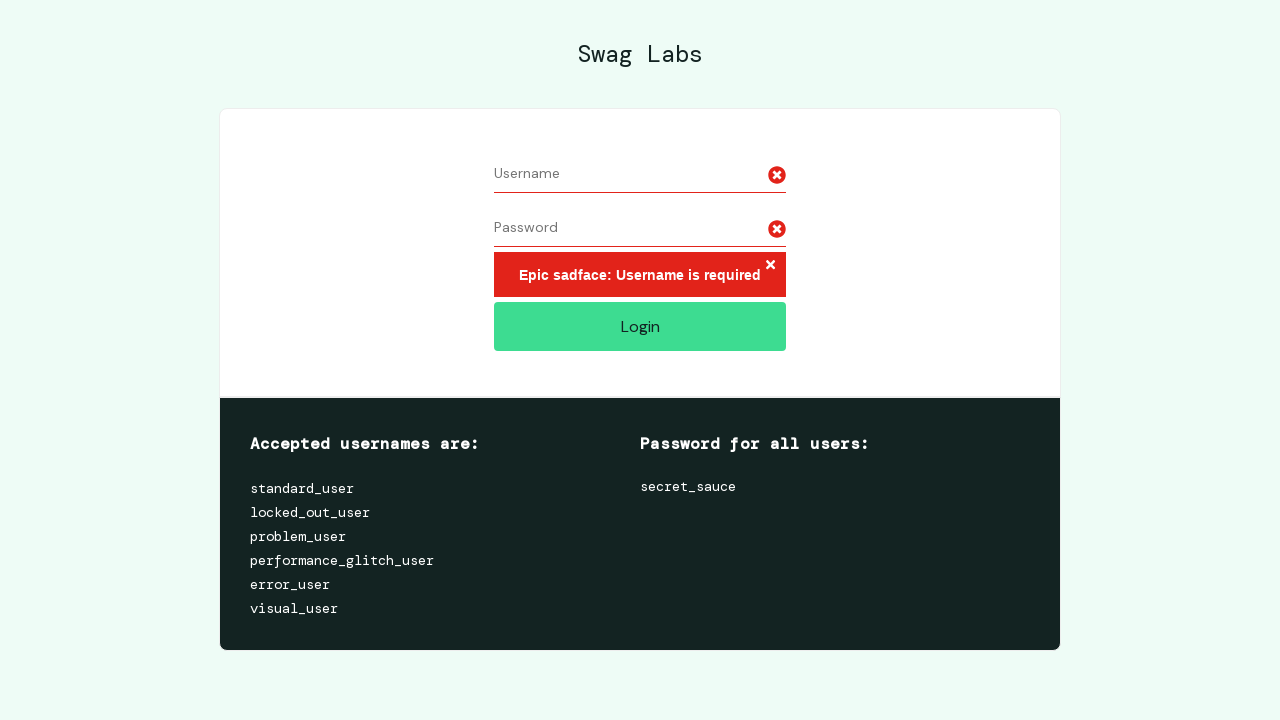